Tests prevent propagation by dragging element to the inner not-greedy droppable area

Starting URL: https://demoqa.com/droppable

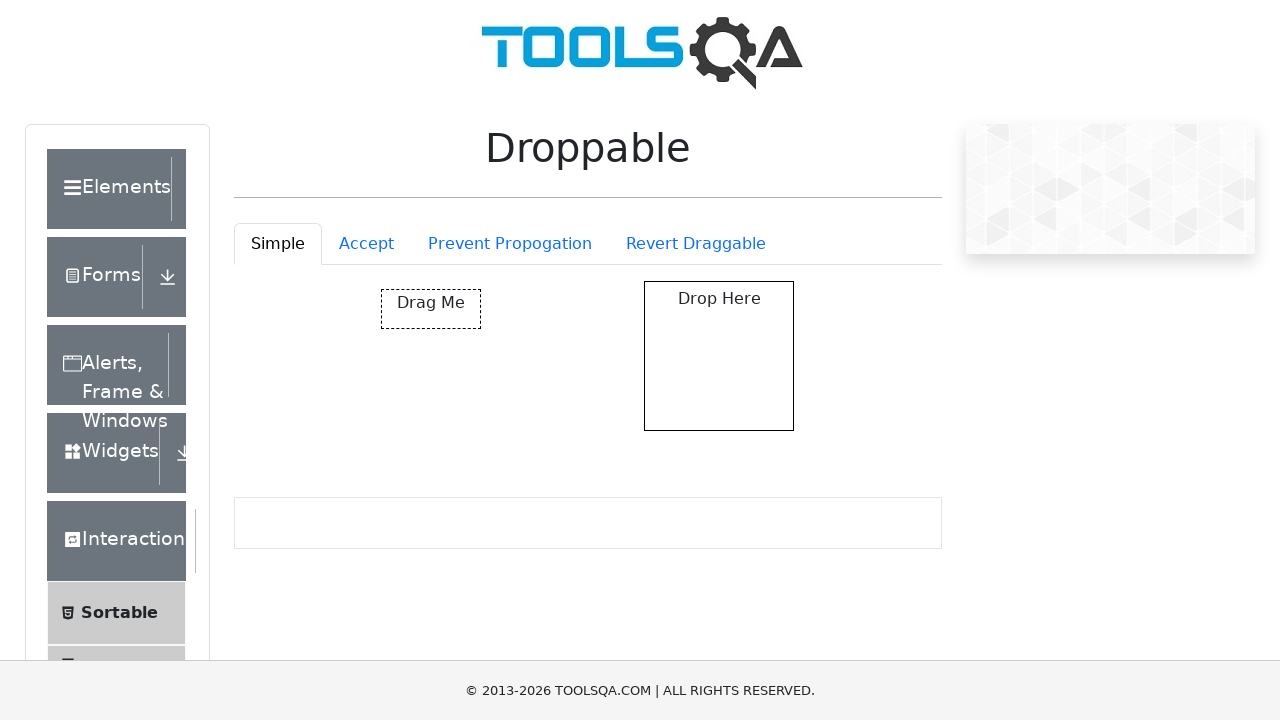

Clicked on the Prevent Propagation tab at (510, 244) on #droppableExample-tab-preventPropogation
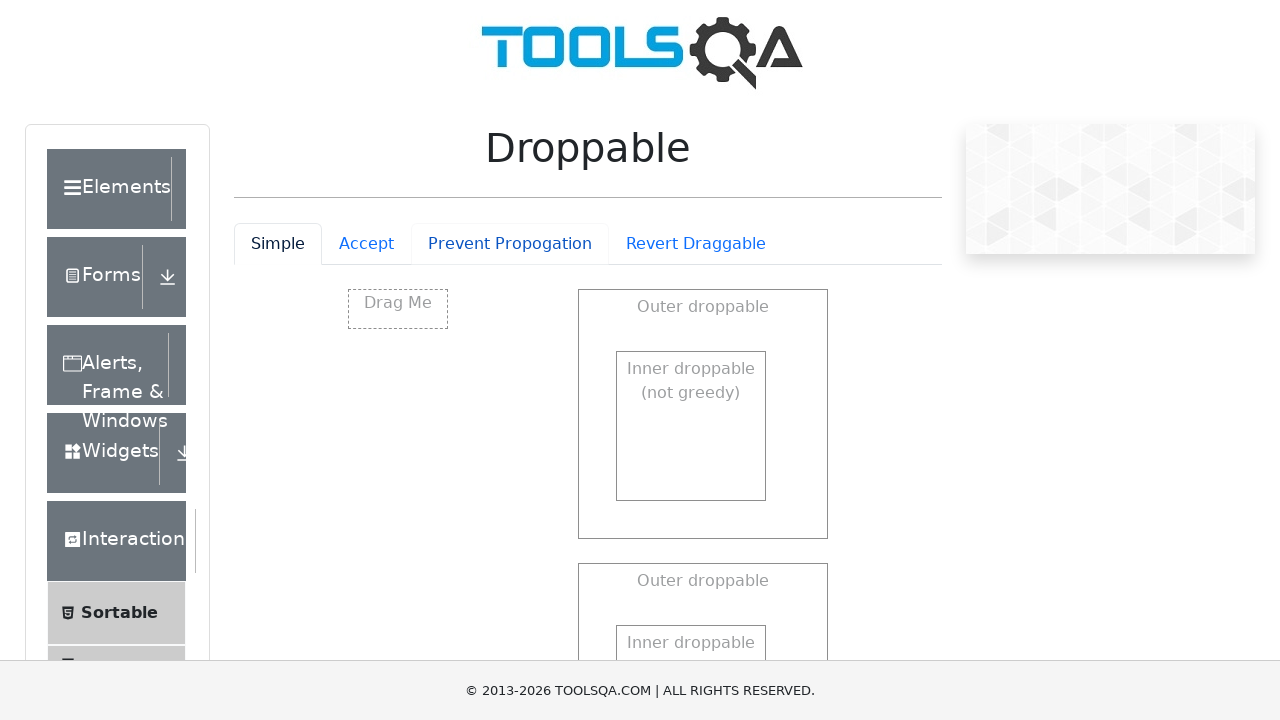

Located the drag source element (#dragBox)
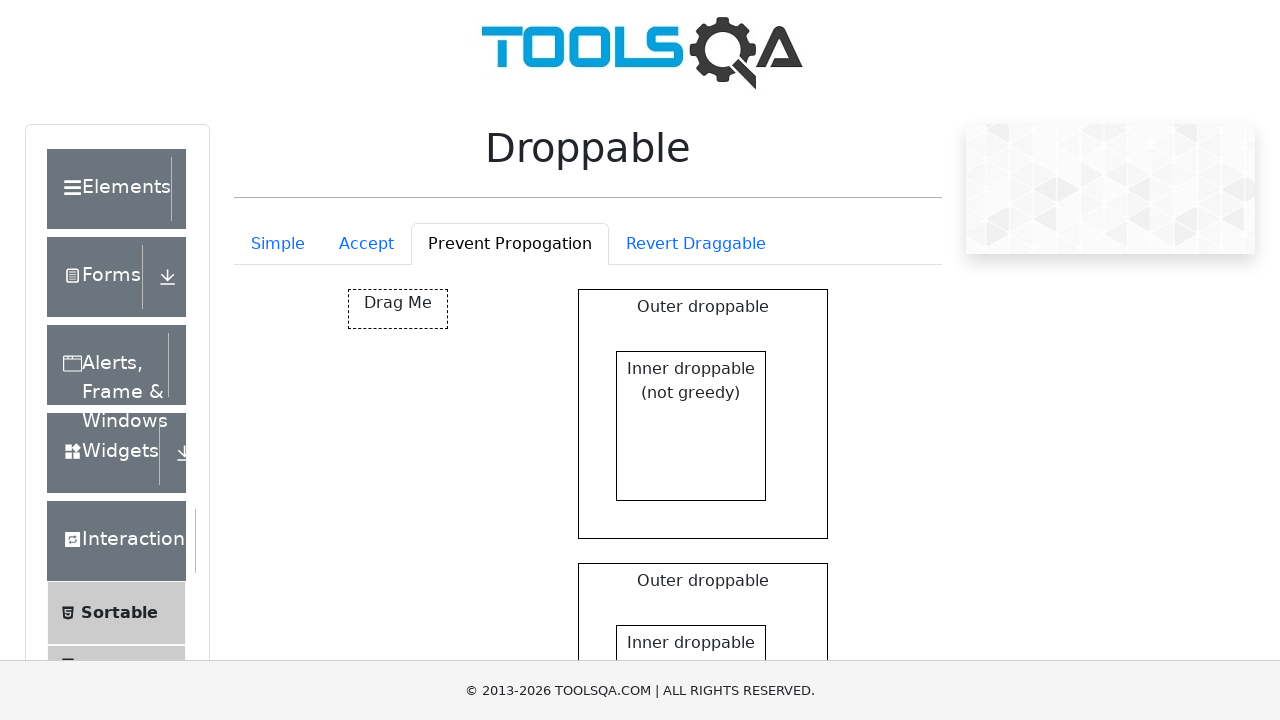

Located the inner not-greedy droppable target element (#notGreedyInnerDropBox)
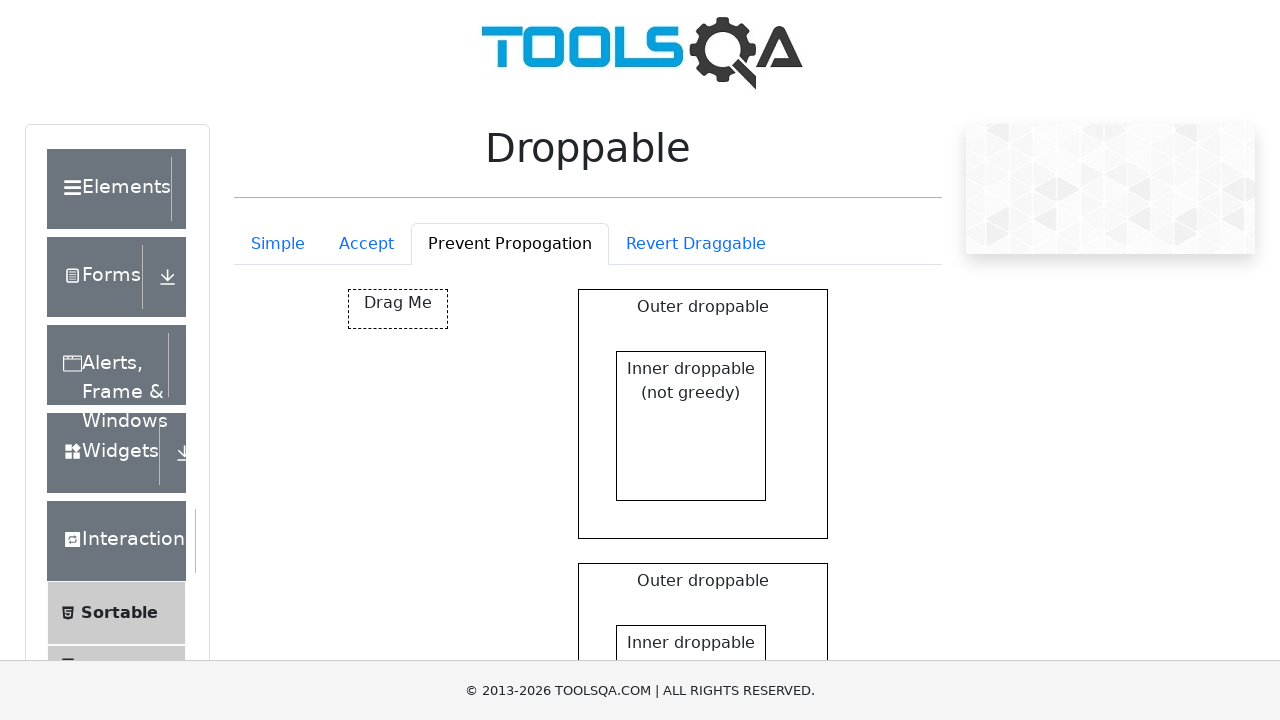

Dragged element from #dragBox to inner not-greedy droppable area (#notGreedyInnerDropBox) at (691, 426)
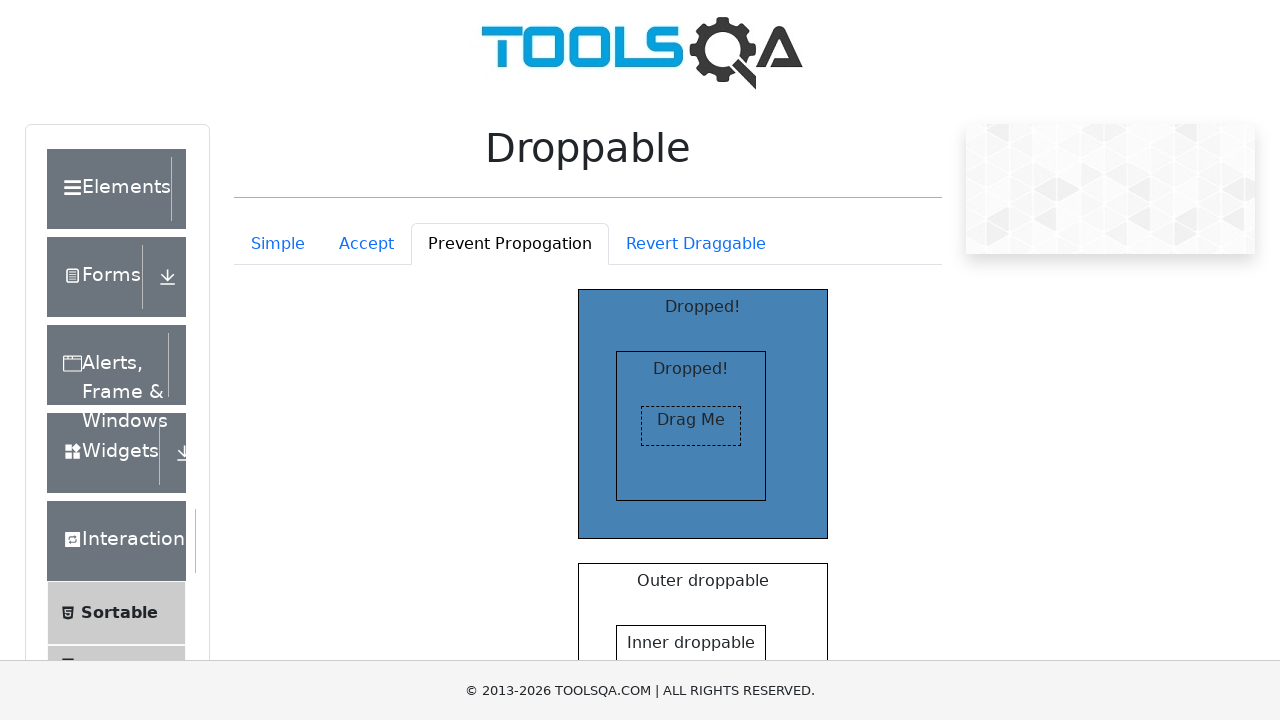

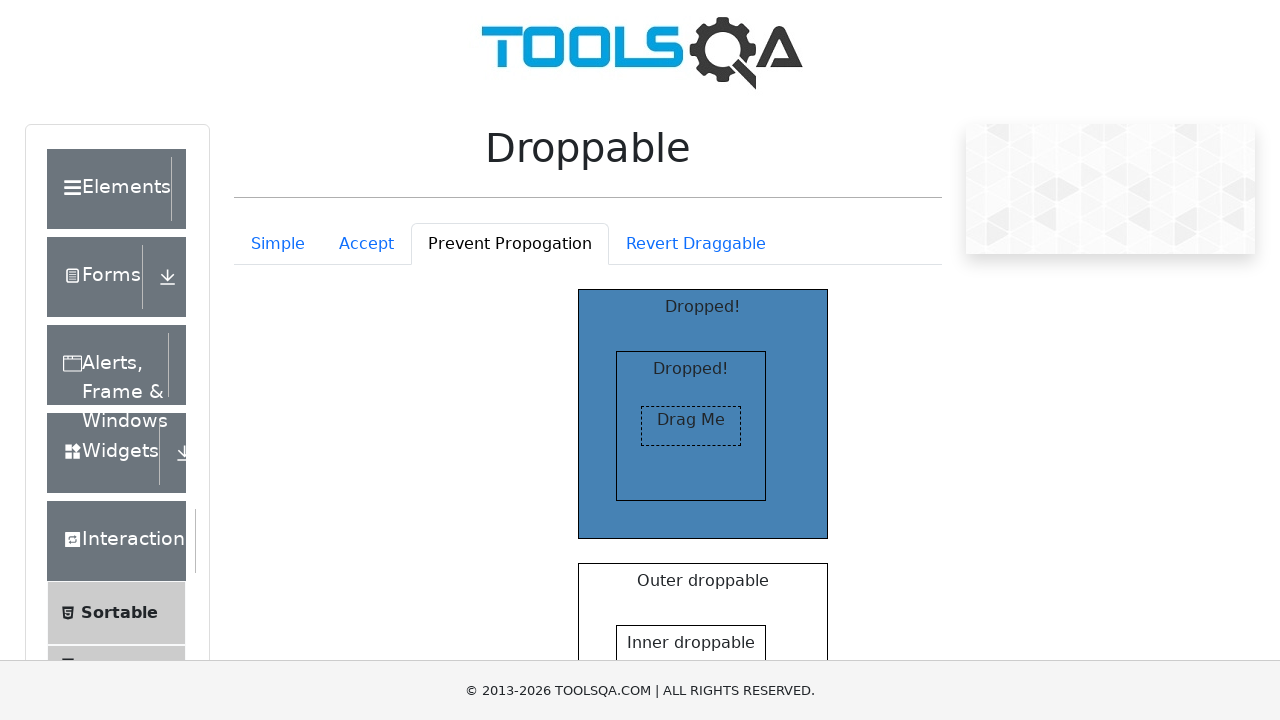